Navigates to Live Casino section and counts the total number of casino providers and games available

Starting URL: https://playzo365.com

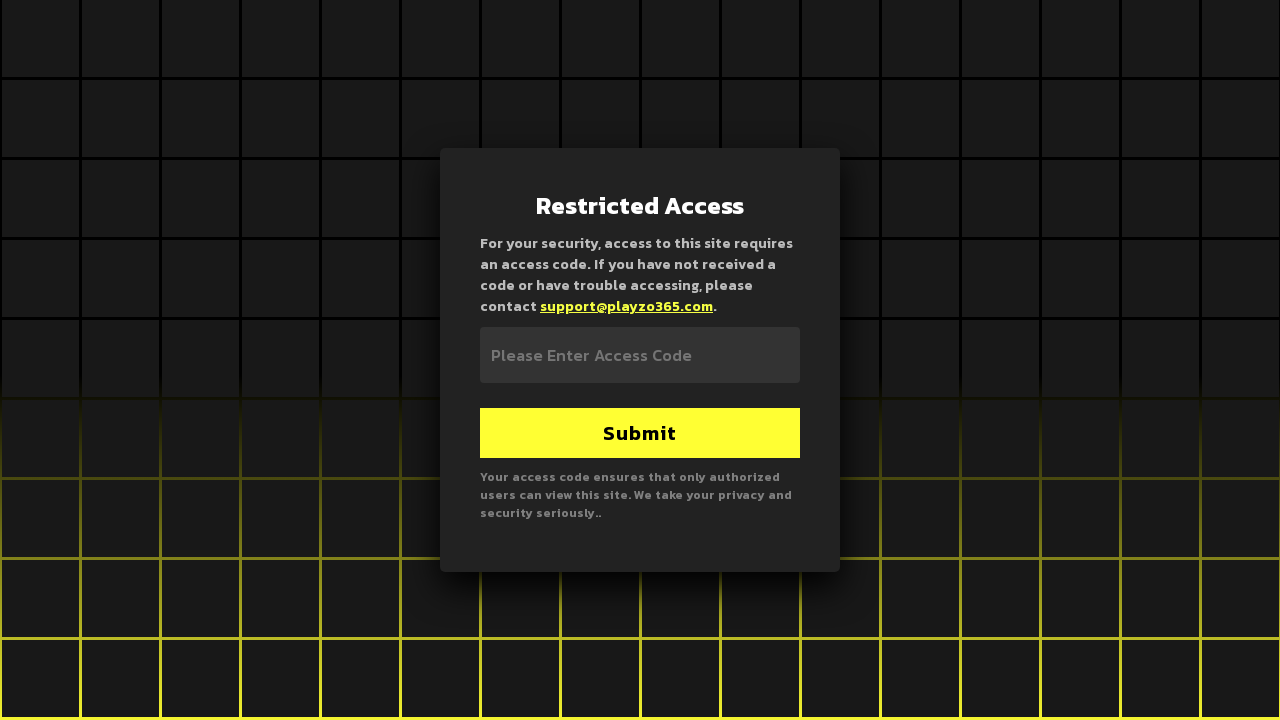

Filled access code field with '9951' on #access_code
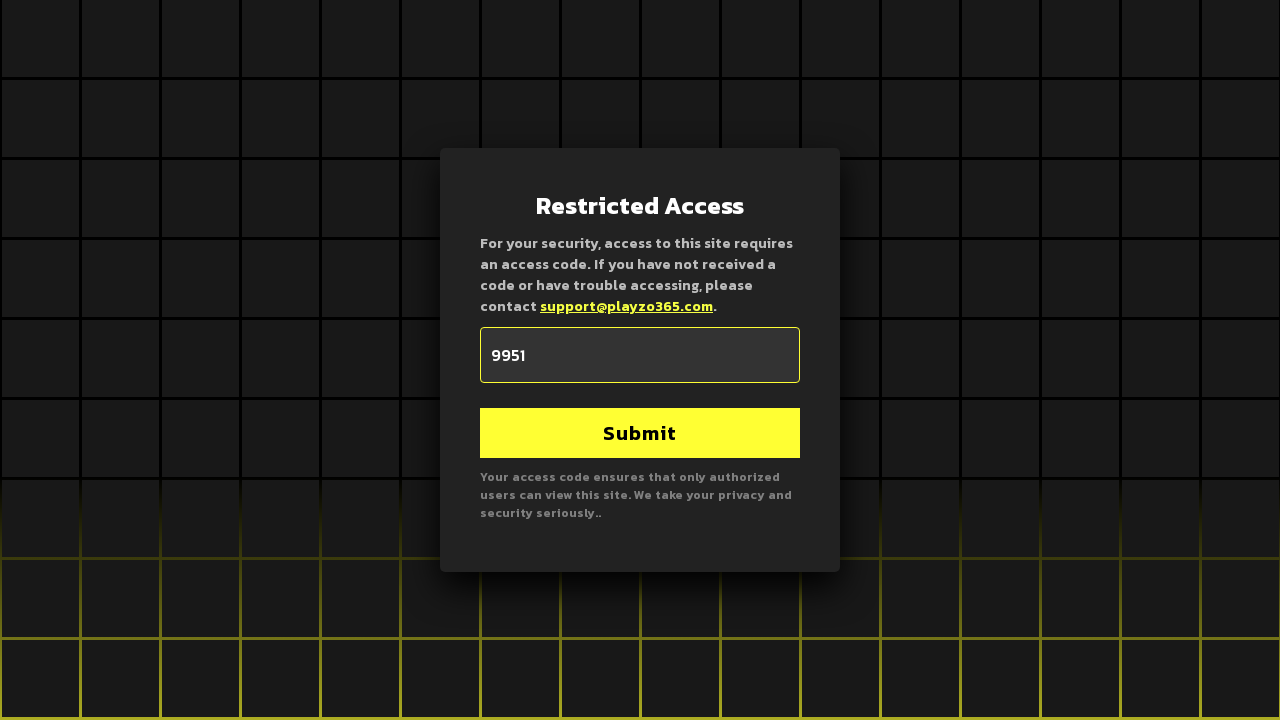

Clicked Submit button to enter access code at (640, 433) on button:text('Submit')
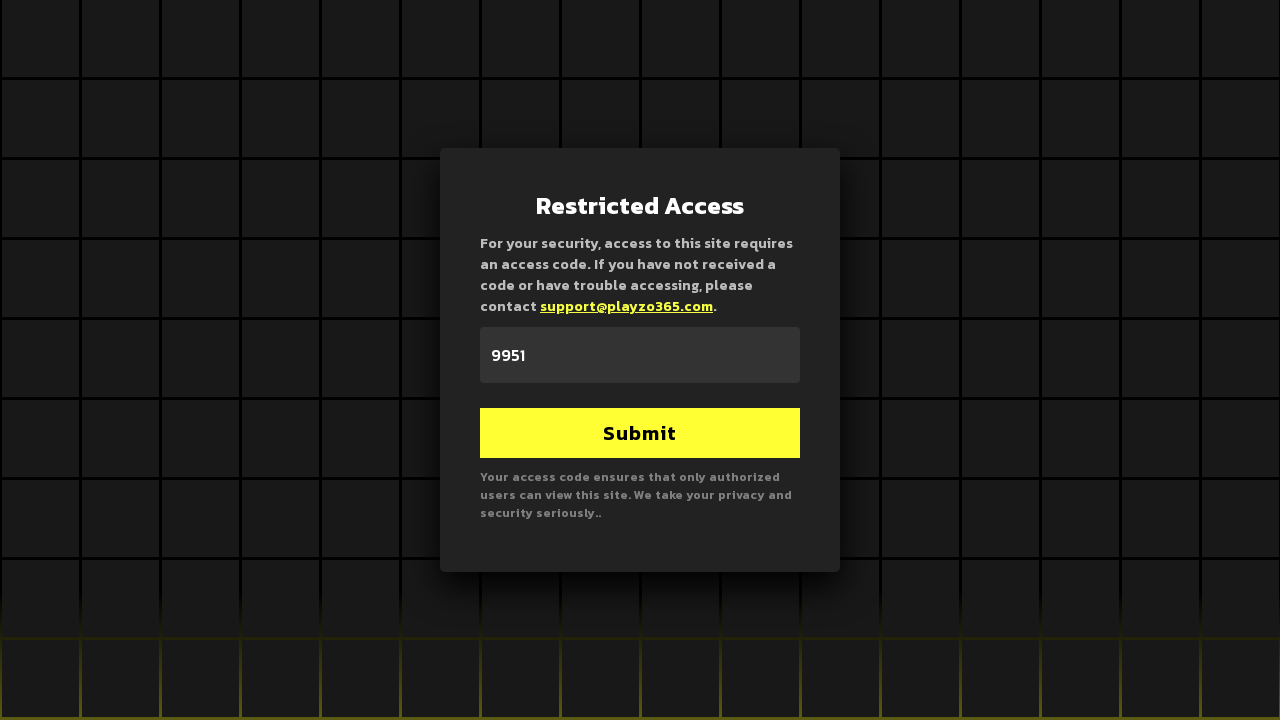

Clicked on Live Casino section at (572, 117) on (//span[text()='Live Casino'])[2]
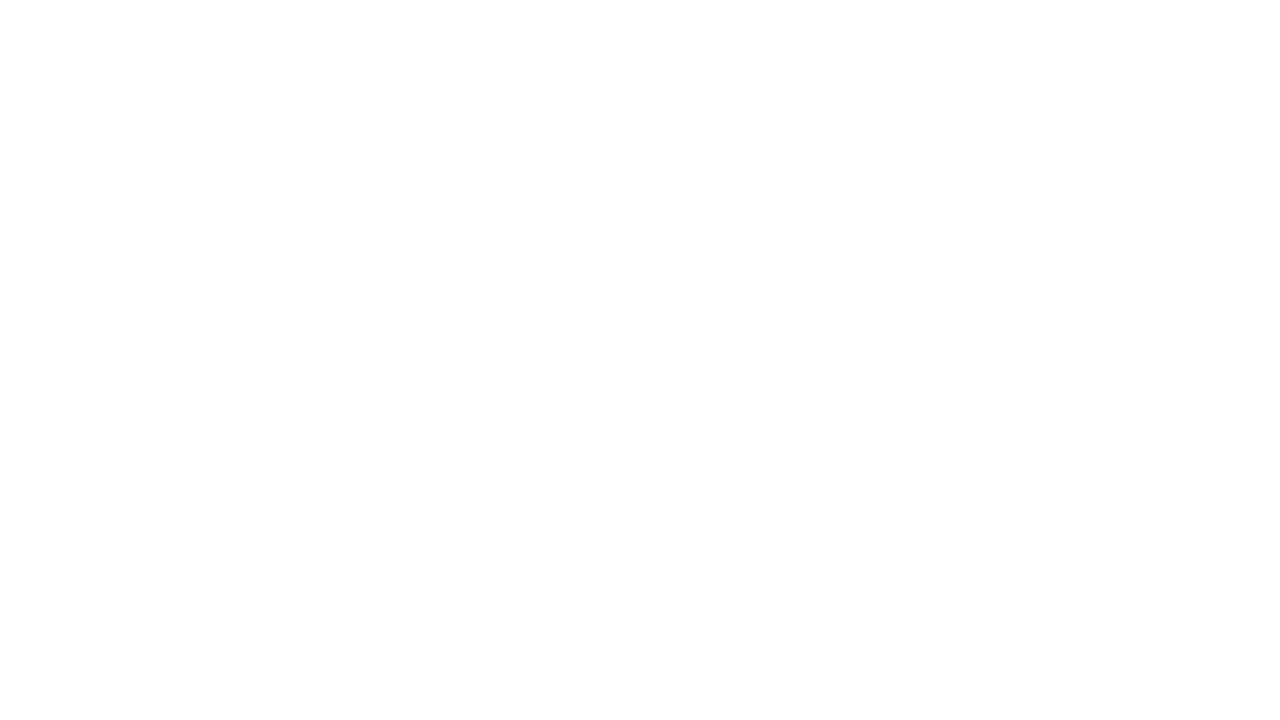

Casino providers loaded
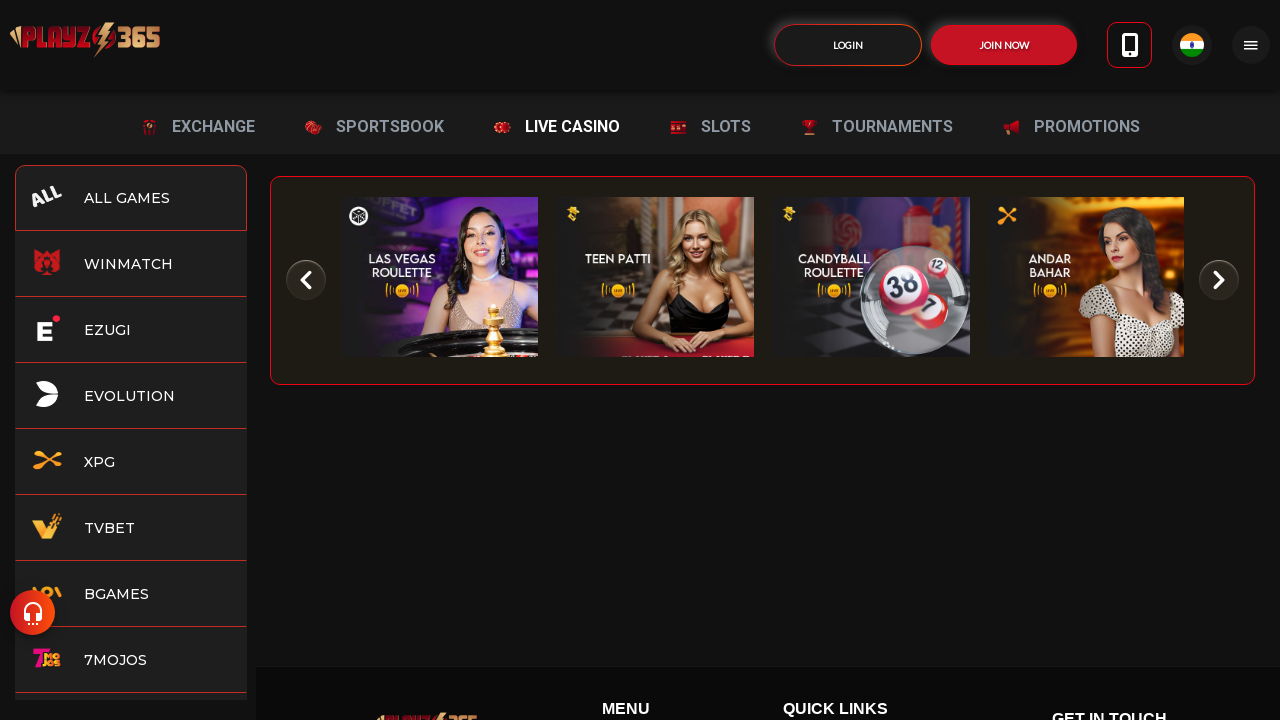

Scrolled to bottom of page to load all content
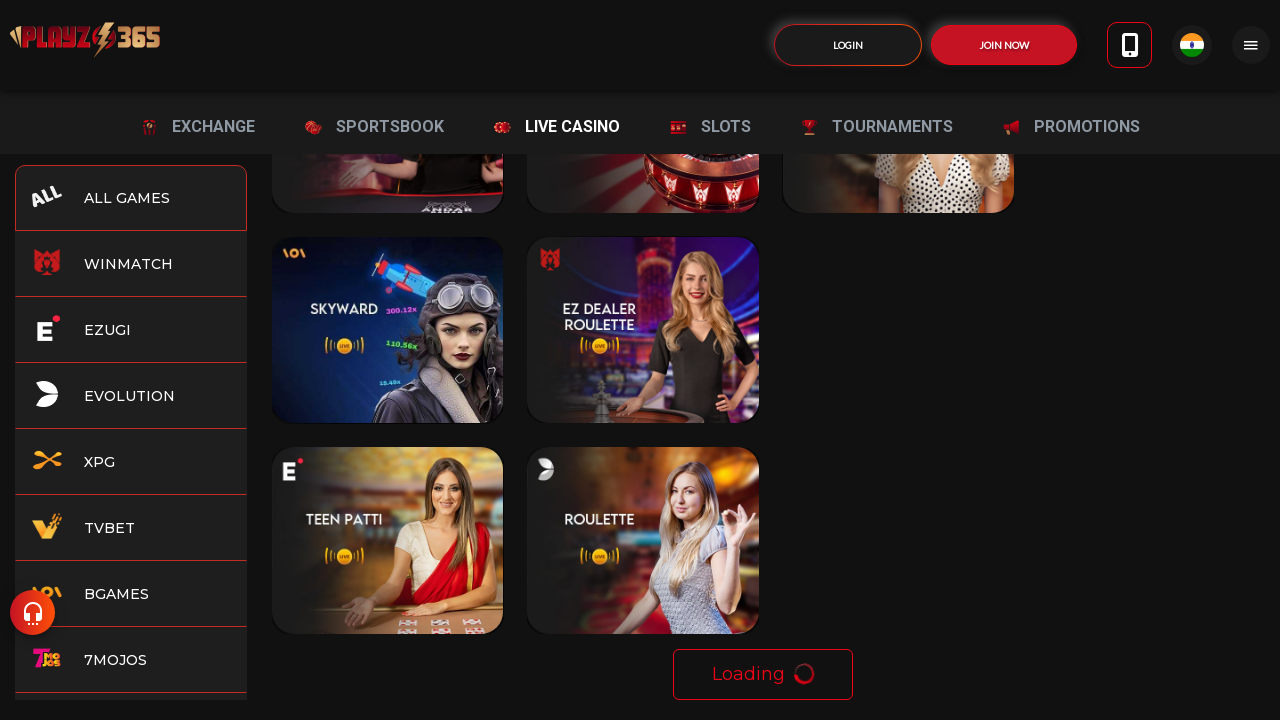

Waited for network idle state - all content fully loaded
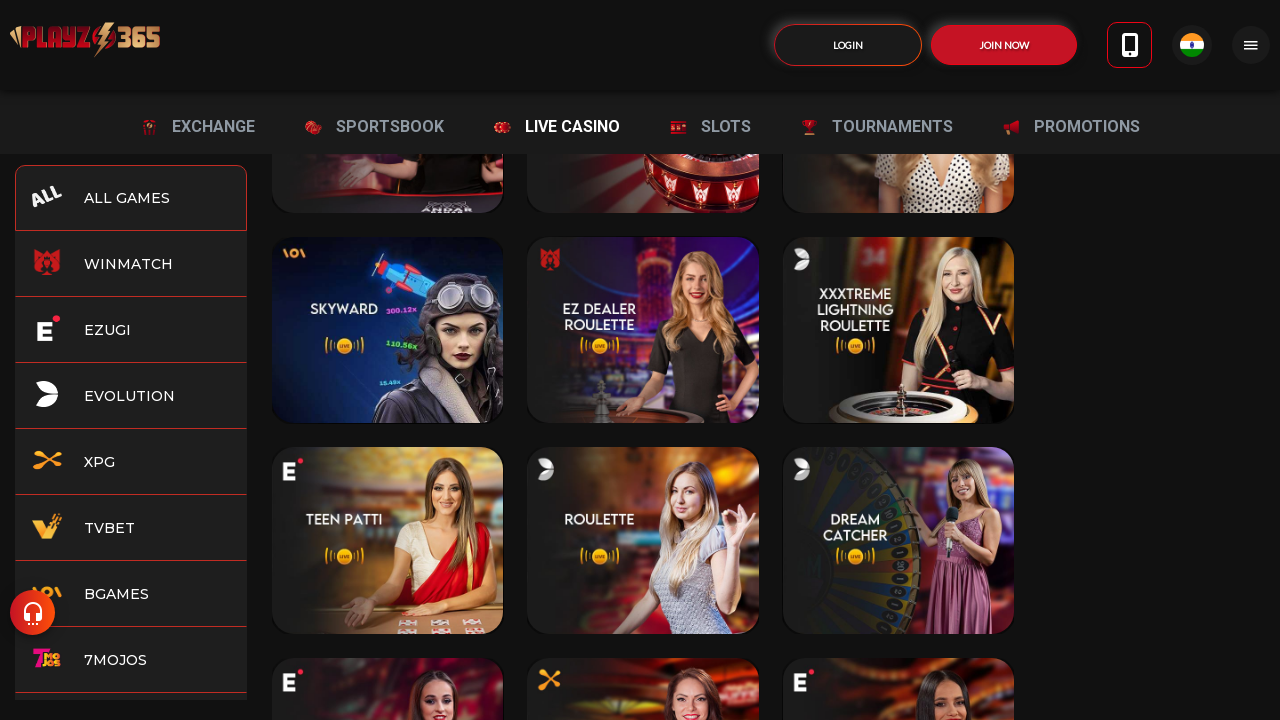

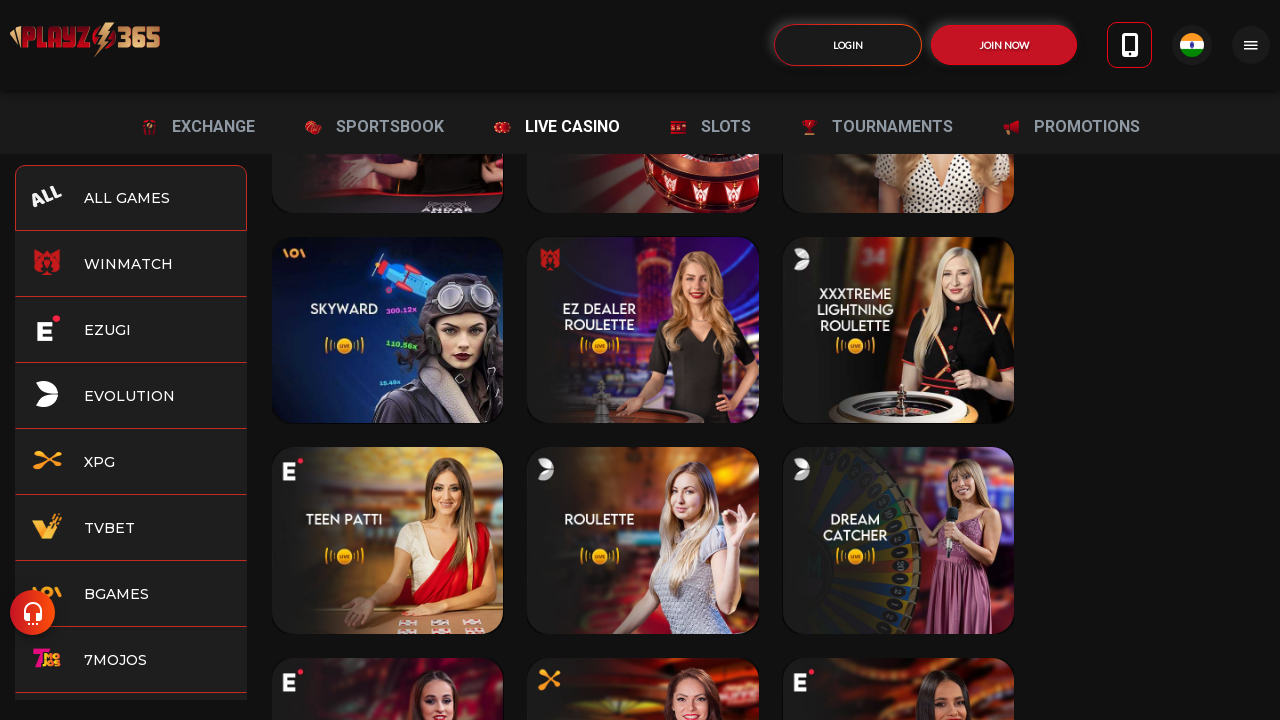